Tests form interaction within nested frames by selecting radio buttons, checkboxes, dropdown options, filling text fields, and submitting the form.

Starting URL: https://ui.vision/demo/webtest/frames/

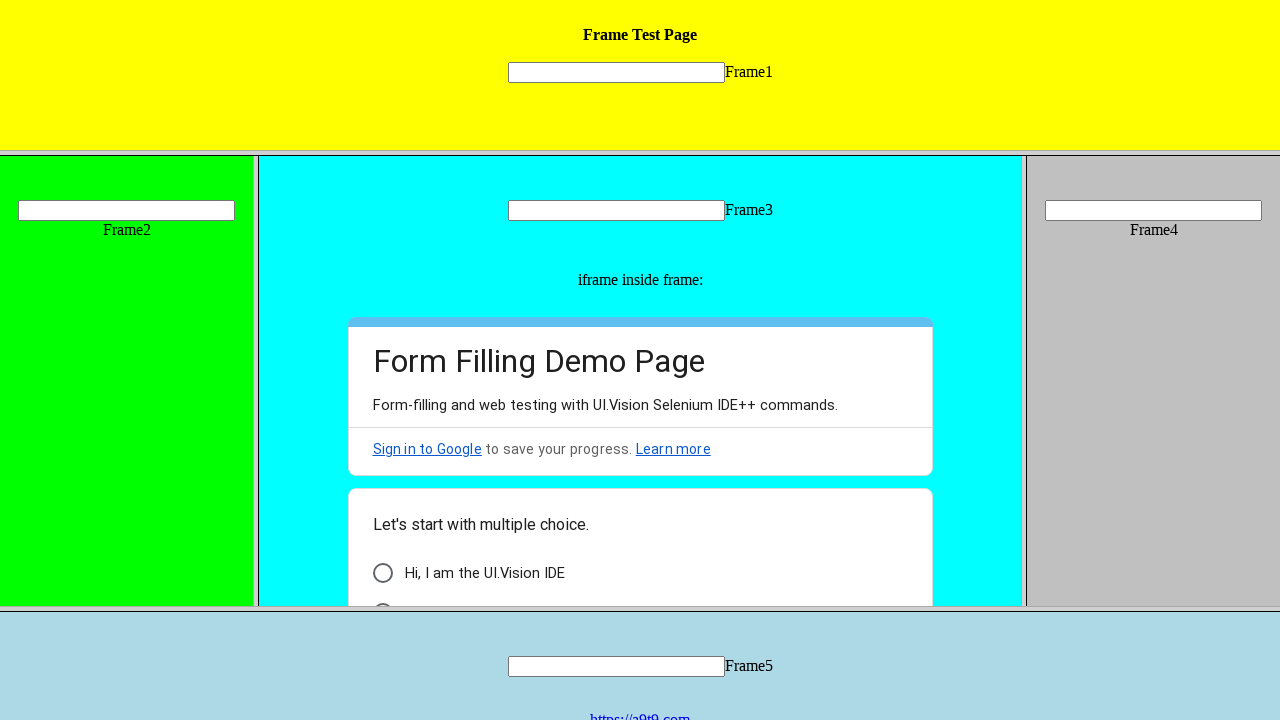

Clicked radio button 'Hi, I am the UI.Vision IDE' in nested frame at (382, 573) on frame >> nth=2 >> internal:control=enter-frame >> text=Loading... >> internal:co
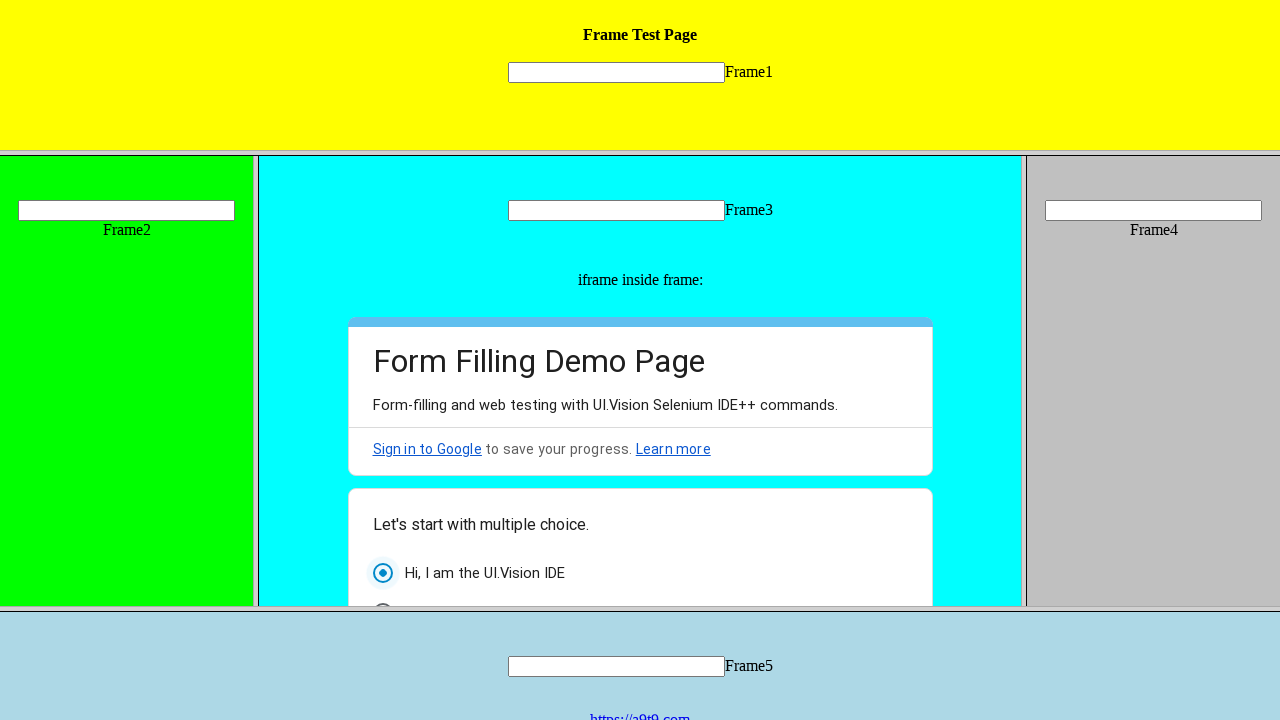

Clicked checkbox for 'Web Testing' in nested frame at (382, 480) on frame >> nth=2 >> internal:control=enter-frame >> text=Loading... >> internal:co
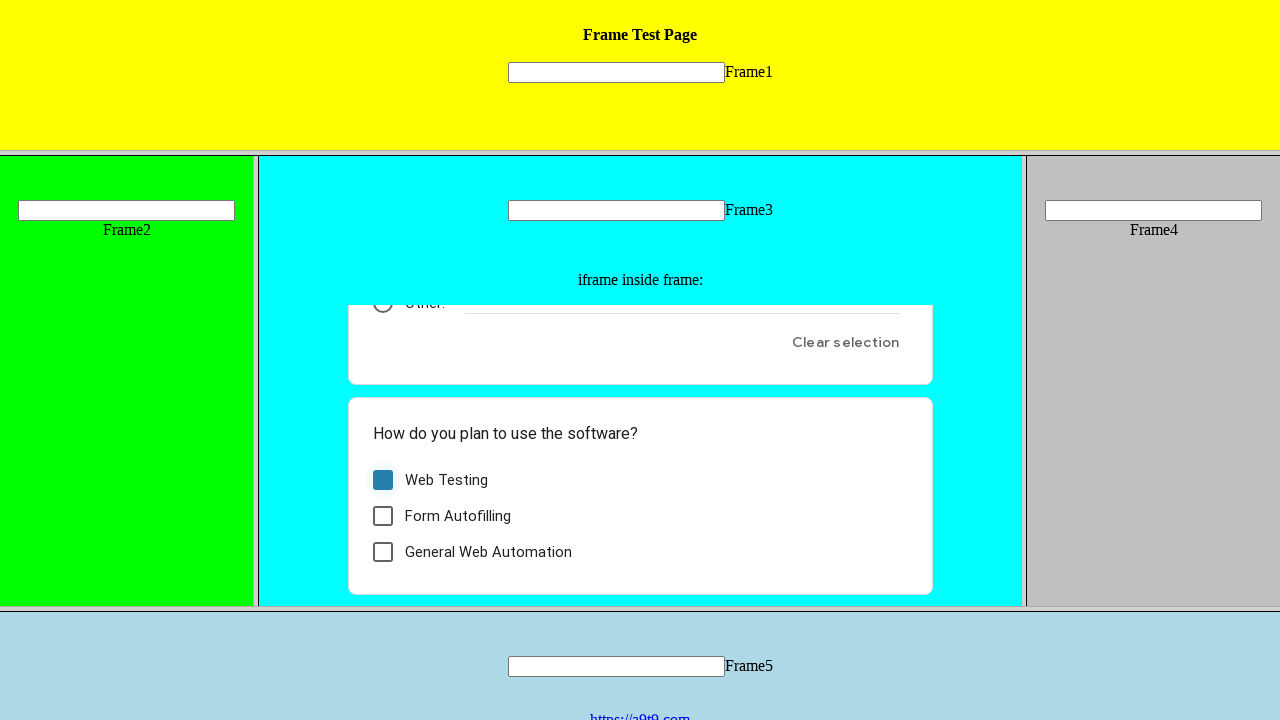

Selected 'Choose' option from dropdown in nested frame at (468, 480) on frame >> nth=2 >> internal:control=enter-frame >> text=Loading... >> internal:co
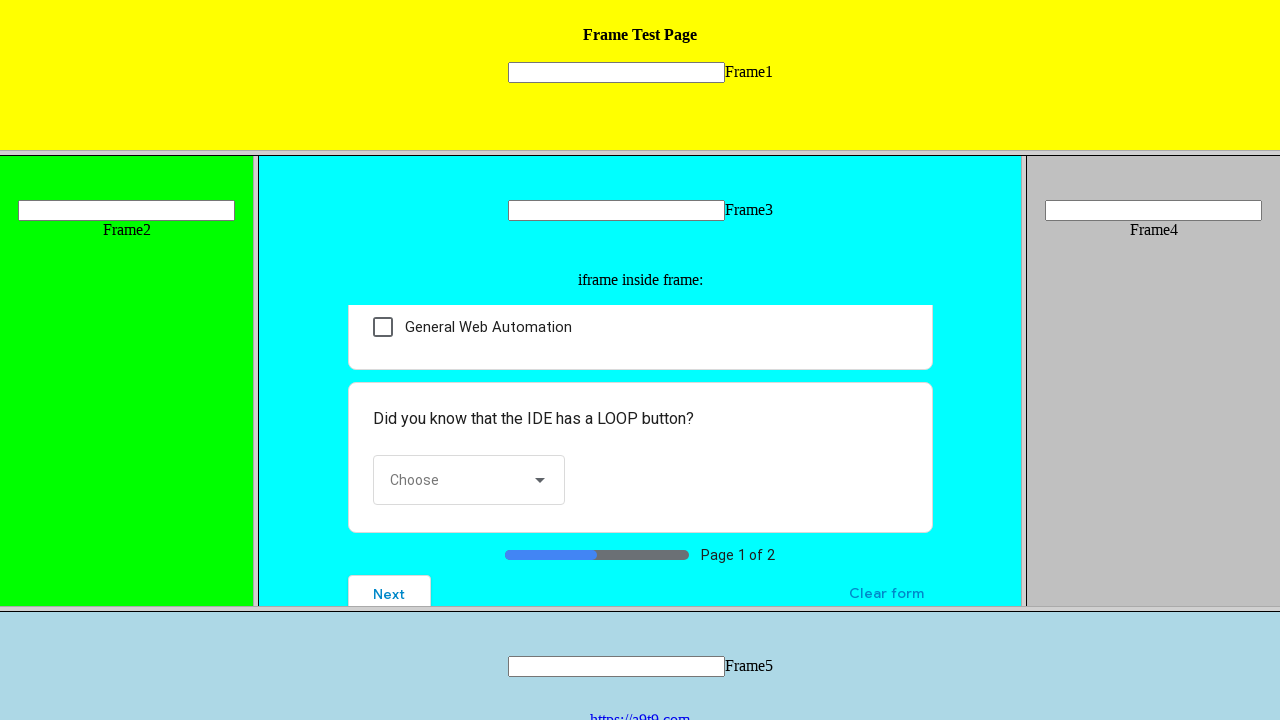

Selected answer option 'Well, now I know :-)' in nested frame at (464, 599) on frame >> nth=2 >> internal:control=enter-frame >> text=Loading... >> internal:co
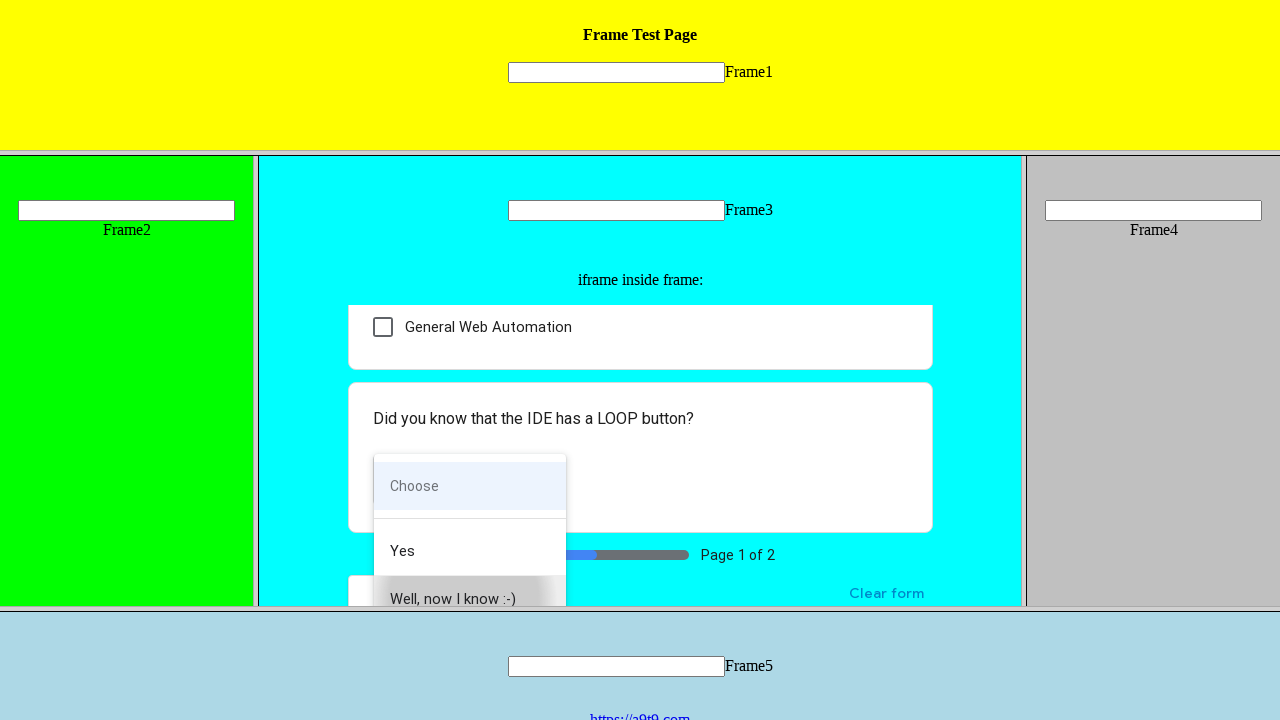

Clicked 'Next' button in nested frame at (389, 588) on frame >> nth=2 >> internal:control=enter-frame >> text=Loading... >> internal:co
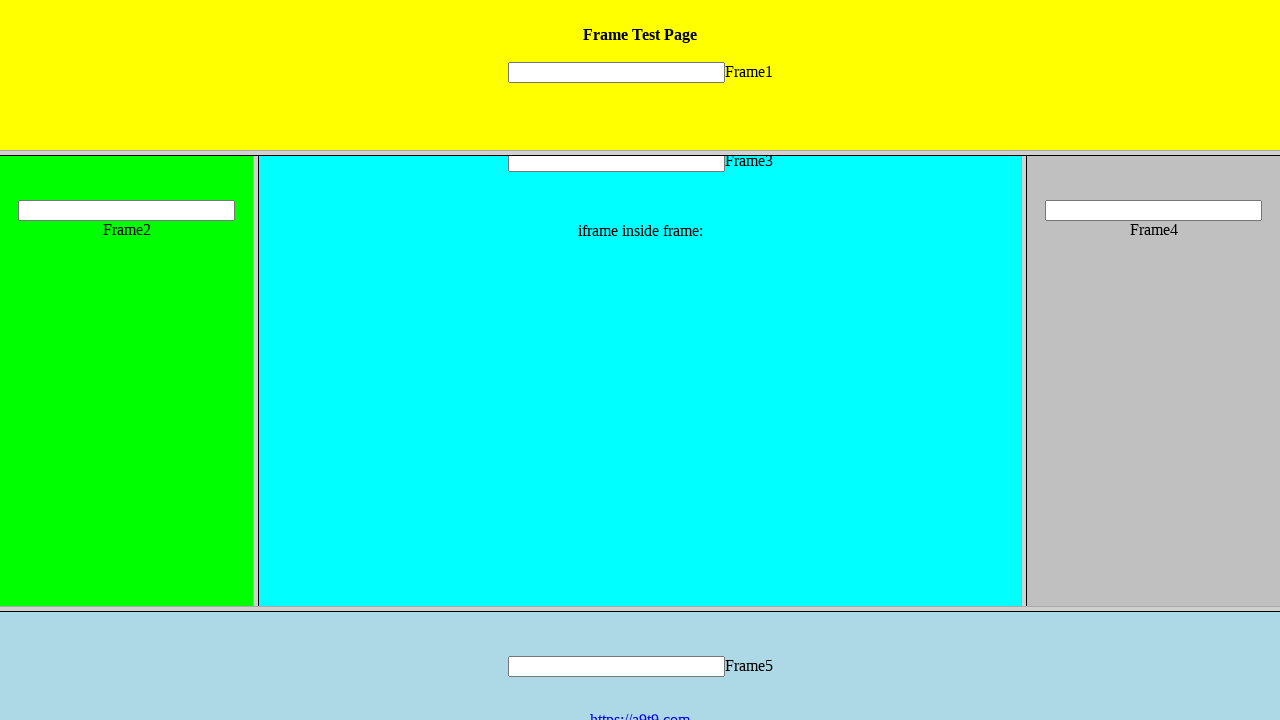

Clicked short text input field in nested frame at (506, 545) on frame >> nth=2 >> internal:control=enter-frame >> text=Loading... >> internal:co
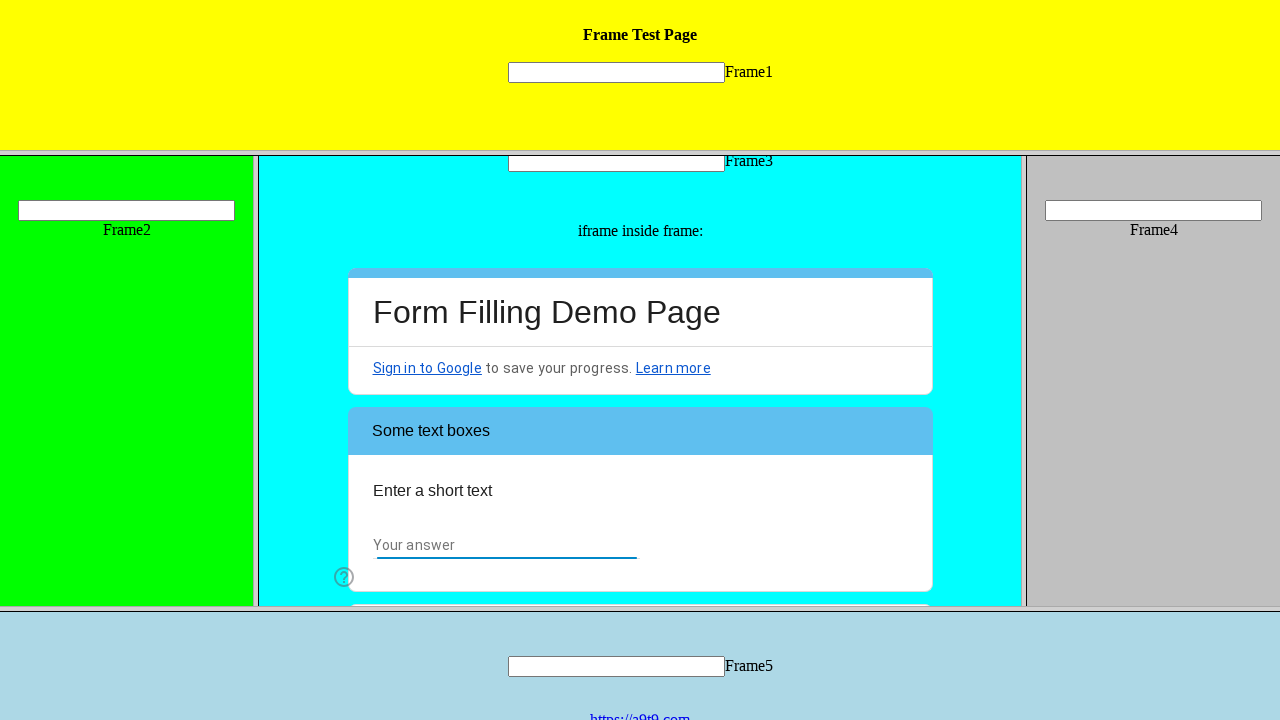

Filled short text field with 'Sample short text entry' in nested frame on frame >> nth=2 >> internal:control=enter-frame >> text=Loading... >> internal:co
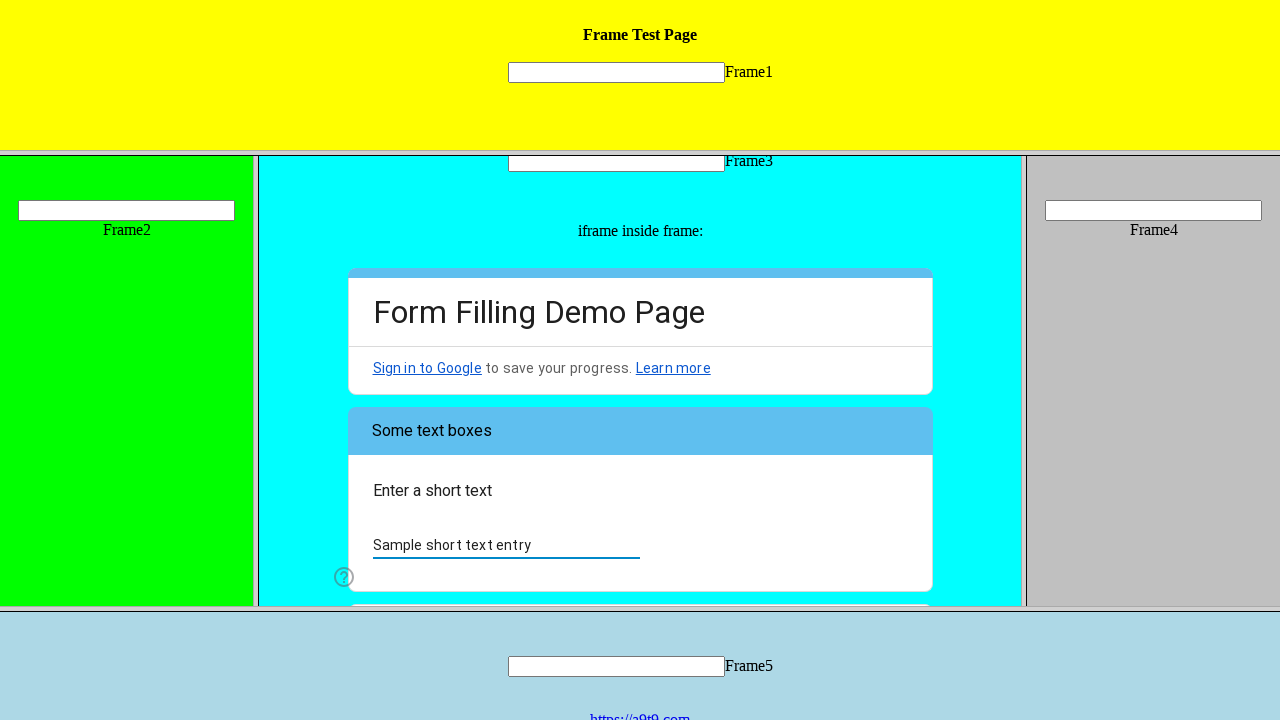

Clicked long answer text area in nested frame at (640, 431) on frame >> nth=2 >> internal:control=enter-frame >> text=Loading... >> internal:co
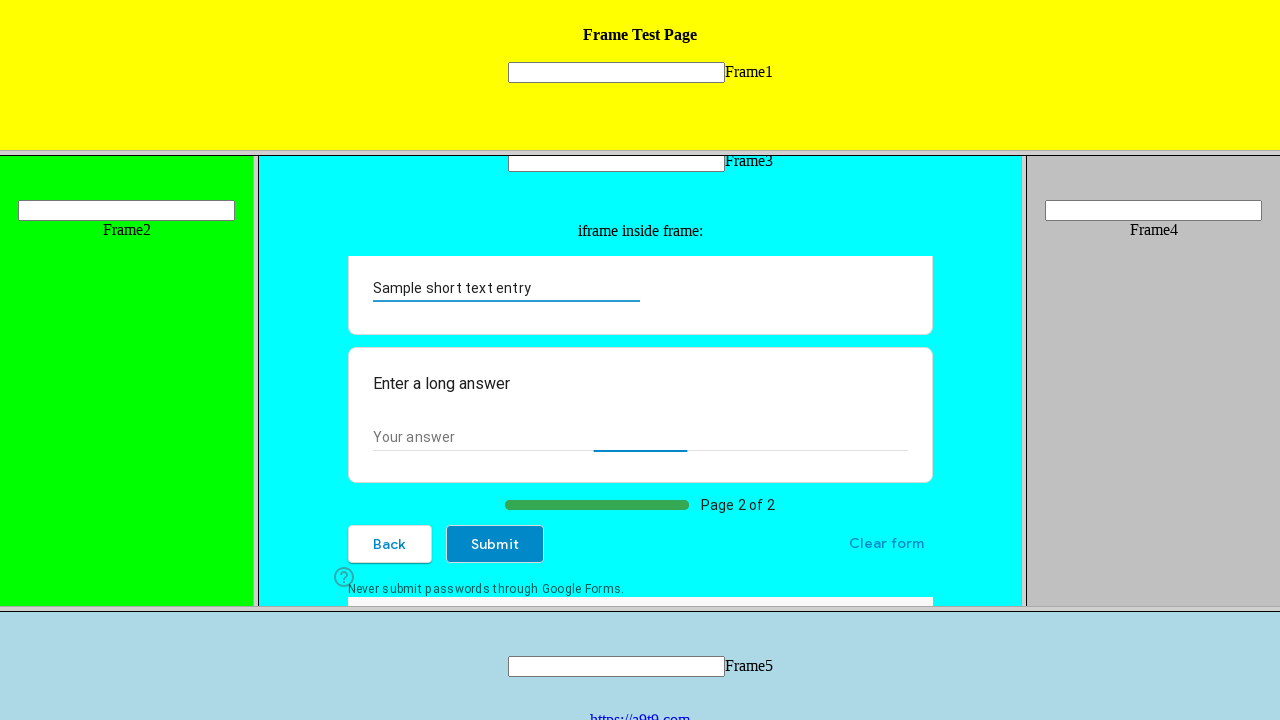

Filled long answer text field with extended text entry in nested frame on frame >> nth=2 >> internal:control=enter-frame >> text=Loading... >> internal:co
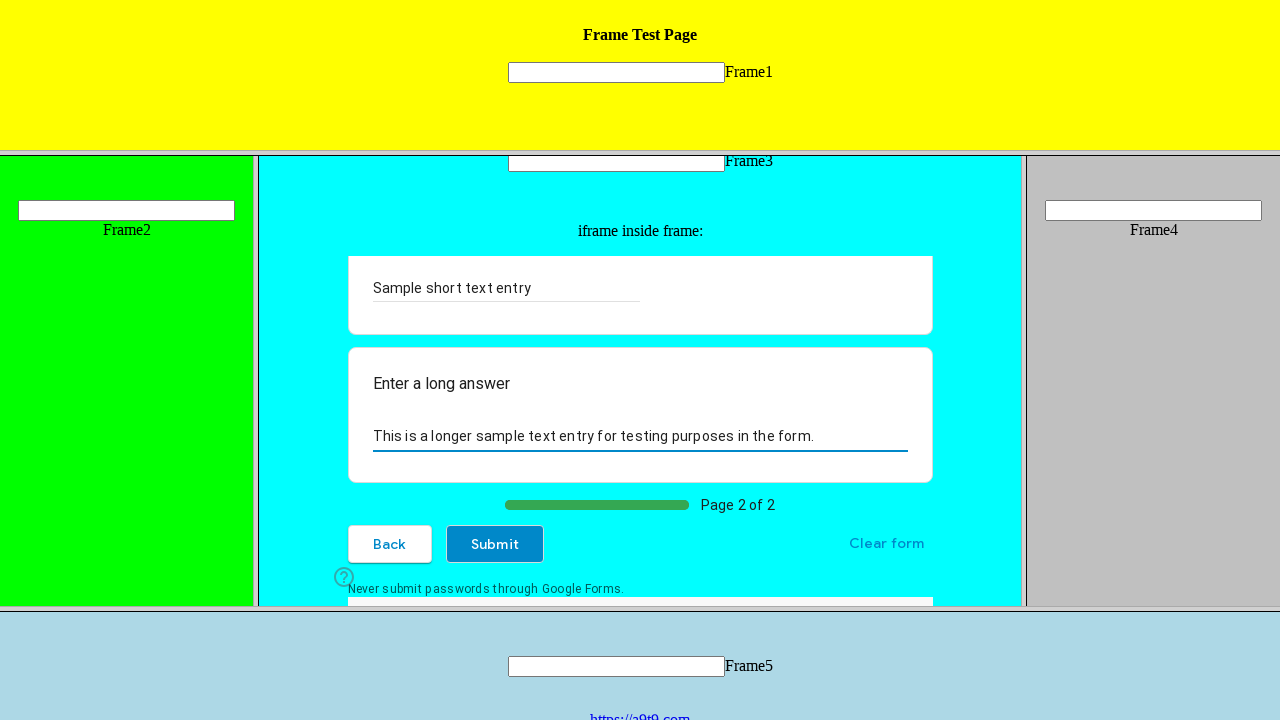

Clicked 'Submit' button to submit the form in nested frame at (495, 544) on frame >> nth=2 >> internal:control=enter-frame >> text=Loading... >> internal:co
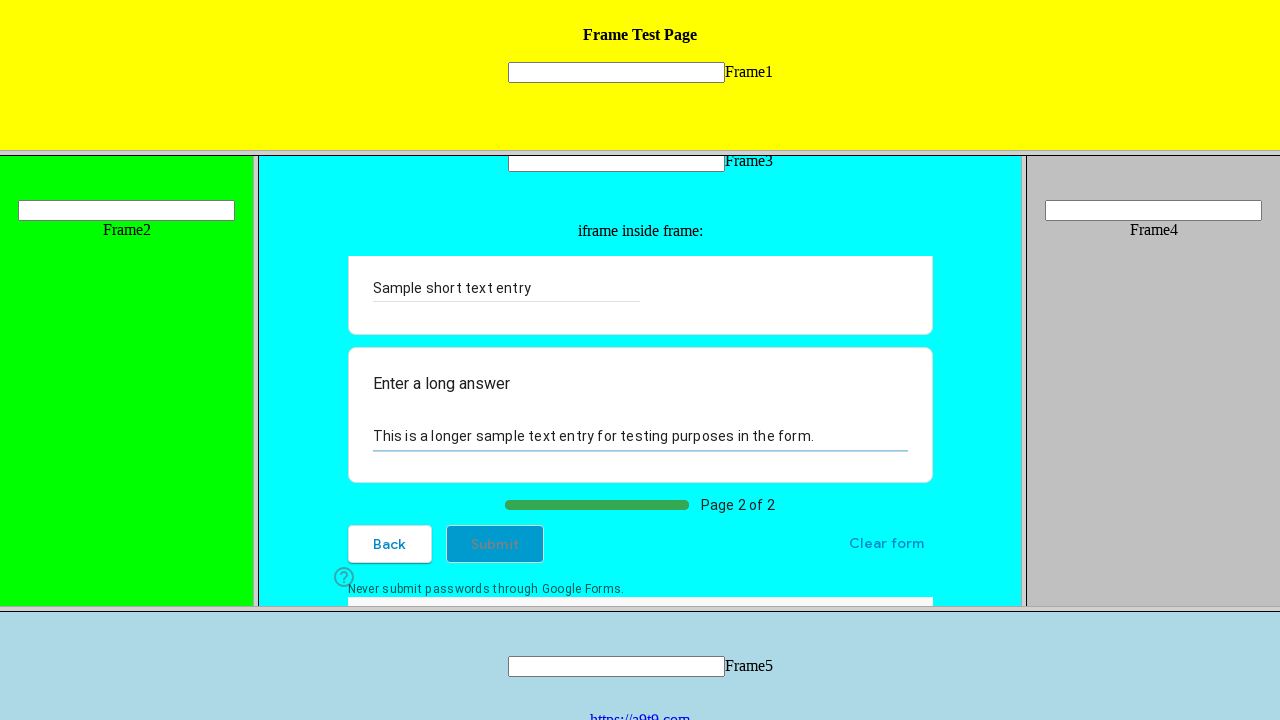

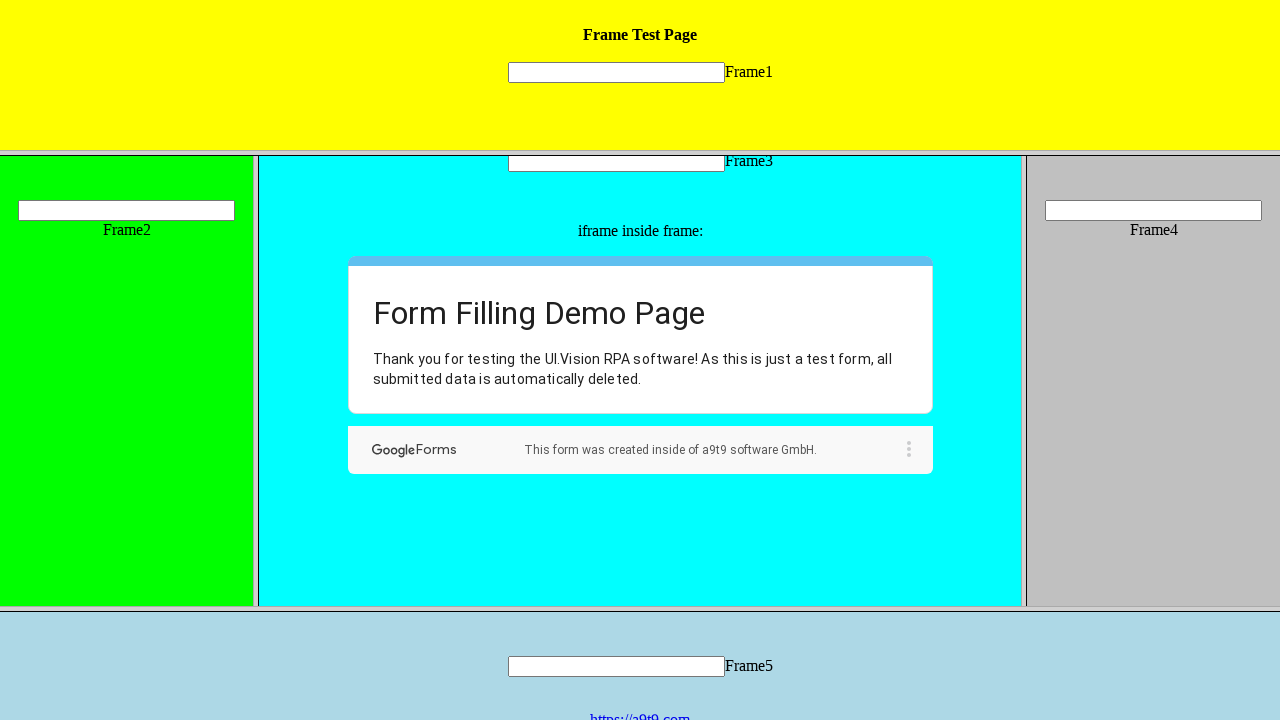